Tests various link clicking functionality on the links demo page

Starting URL: https://demoqa.com/links

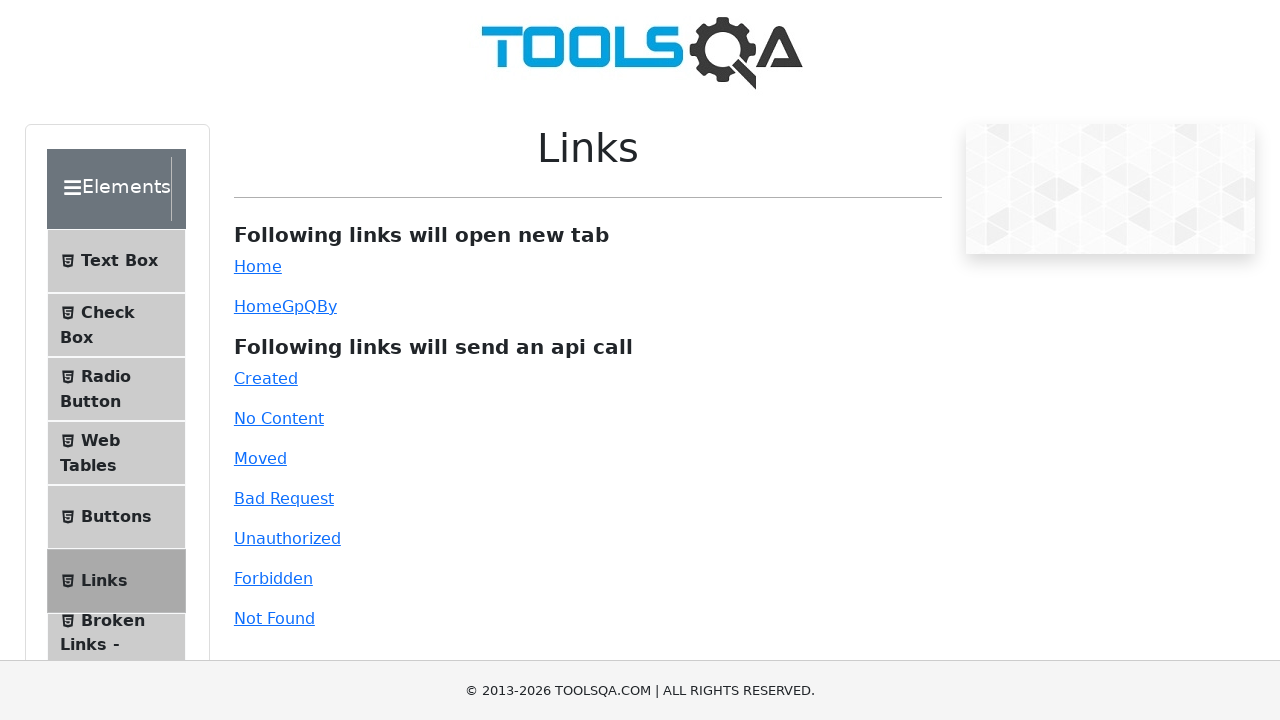

Clicked on Home link at (258, 266) on a:text('Home'):first-child
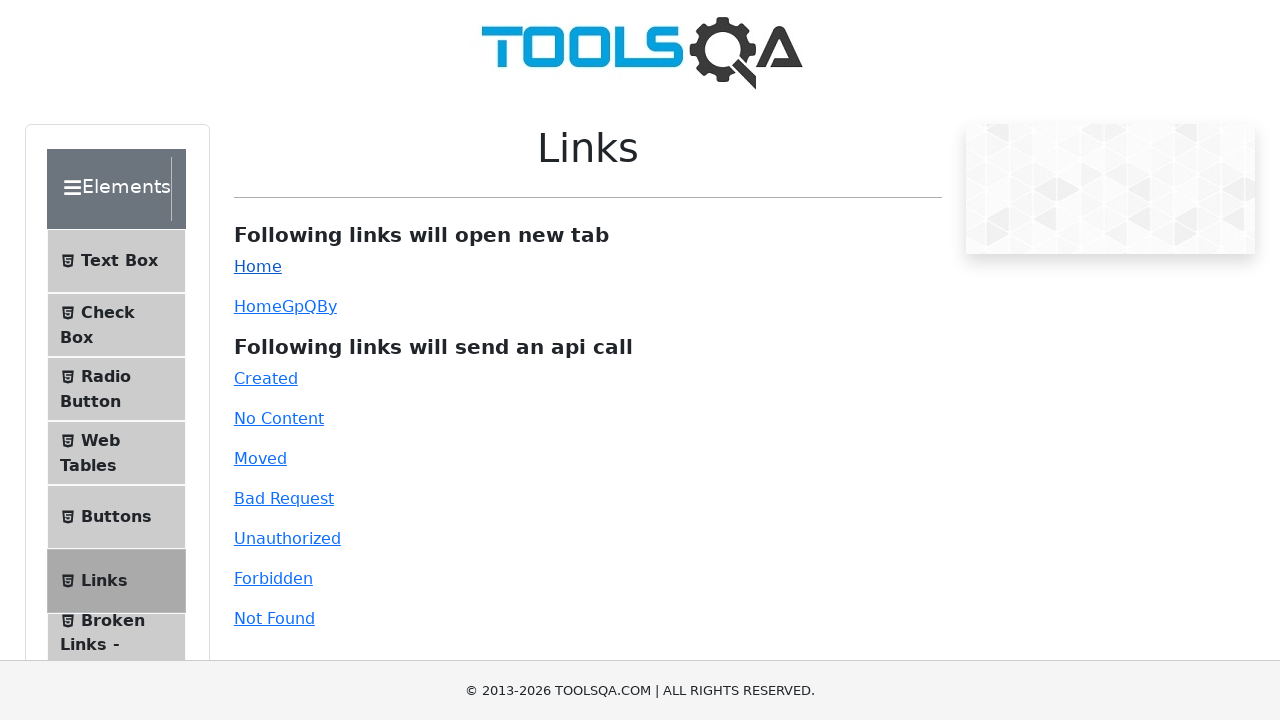

Clicked on dynamic link at (258, 306) on a#dynamicLink
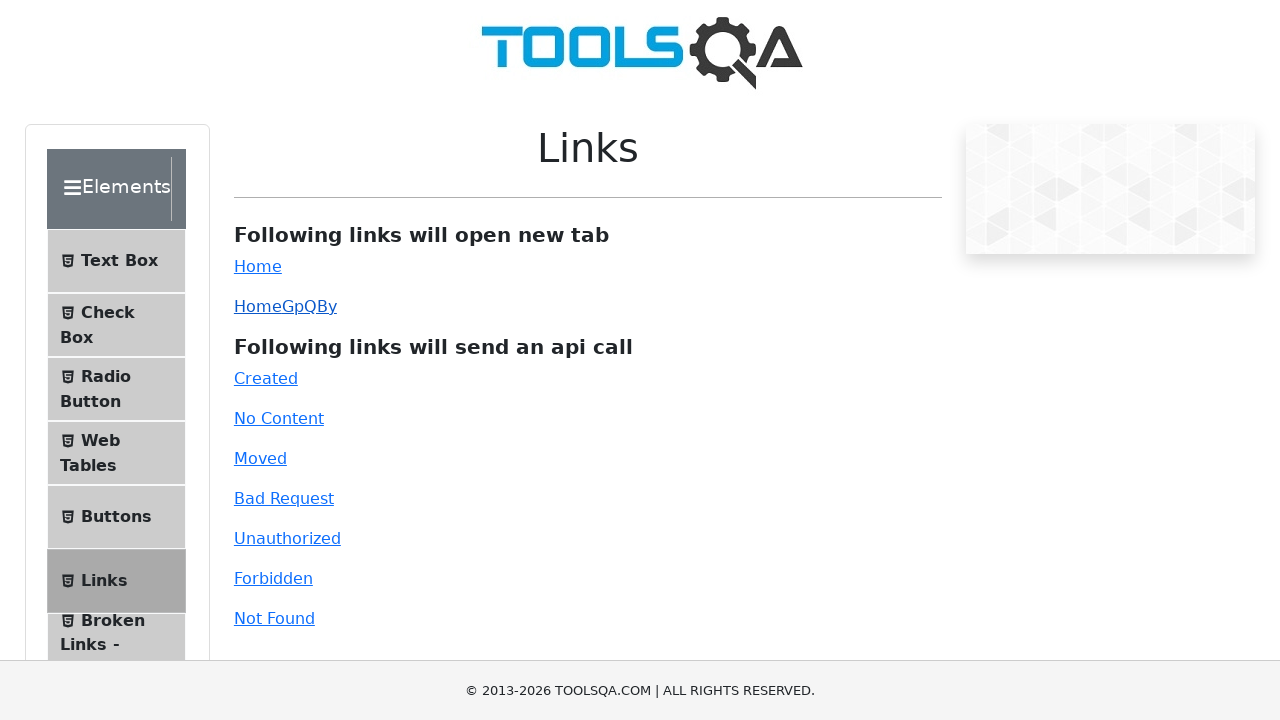

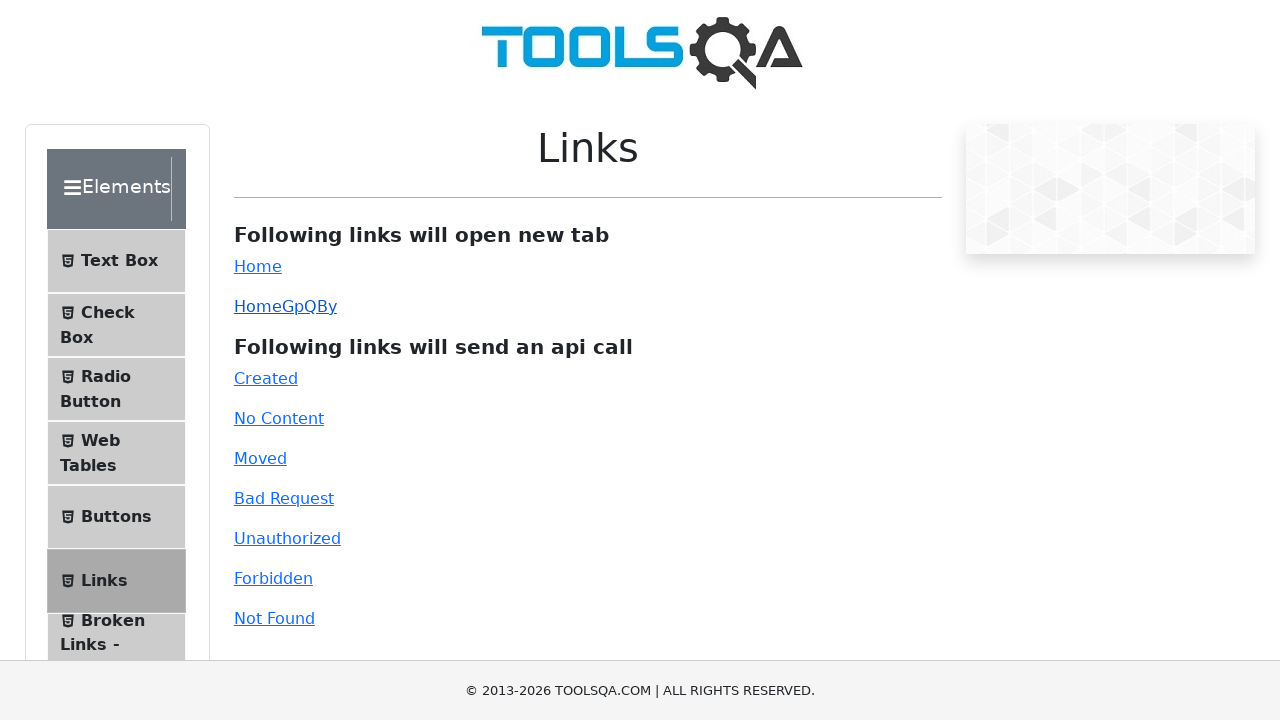